Tests that an error message is displayed when invalid credentials are entered in the sample login form

Starting URL: http://uitestingplayground.com/sampleapp/

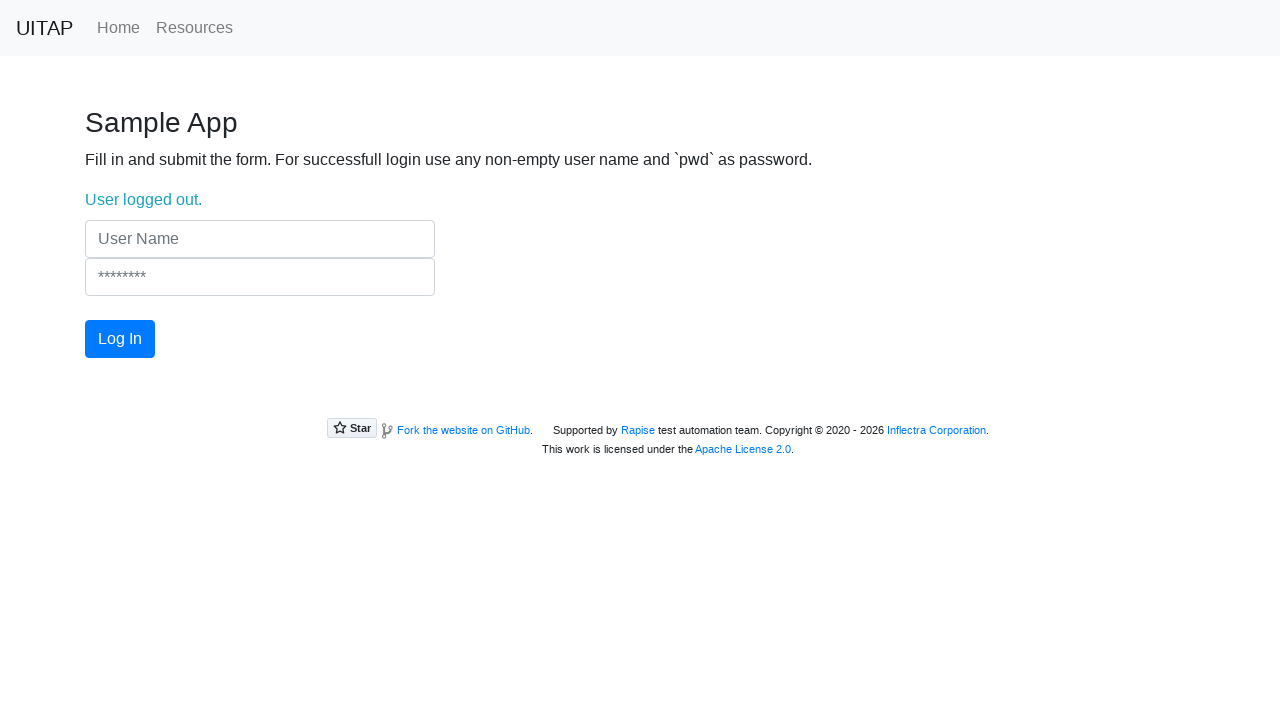

Filled username field with 'invalid_username' on input[name="UserName"]
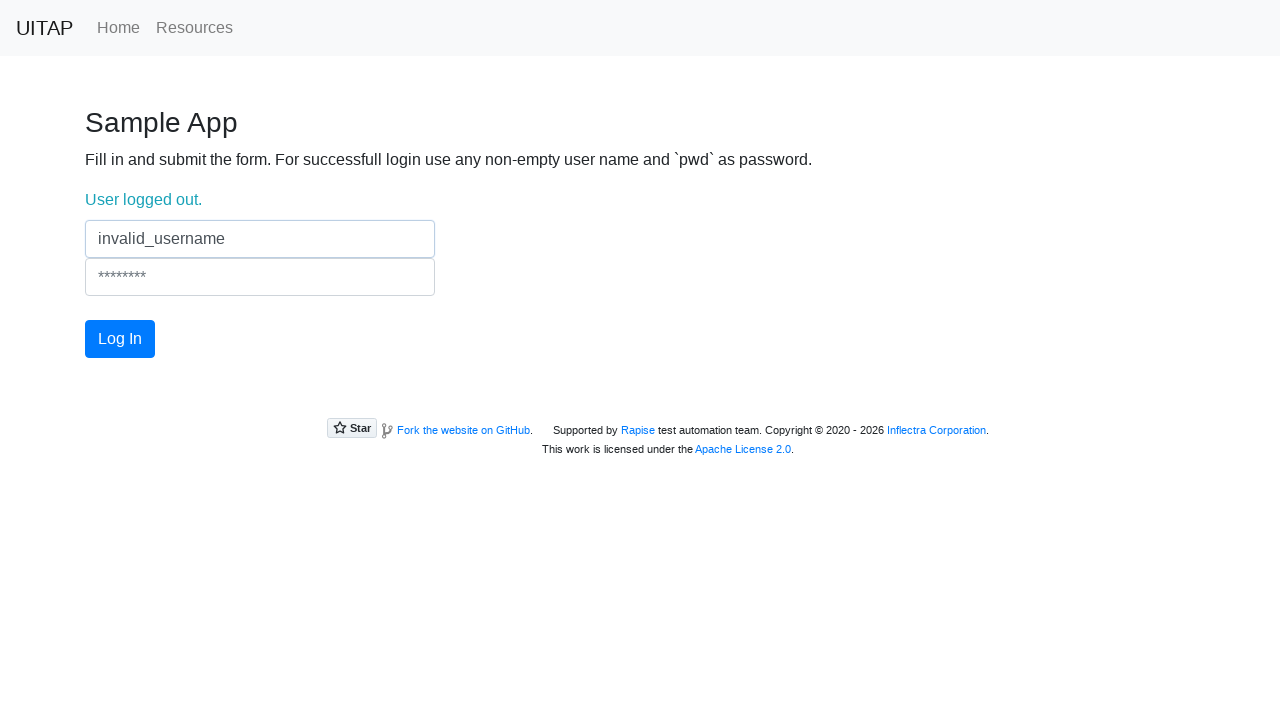

Filled password field with 'invalid_password' on input[name="Password"]
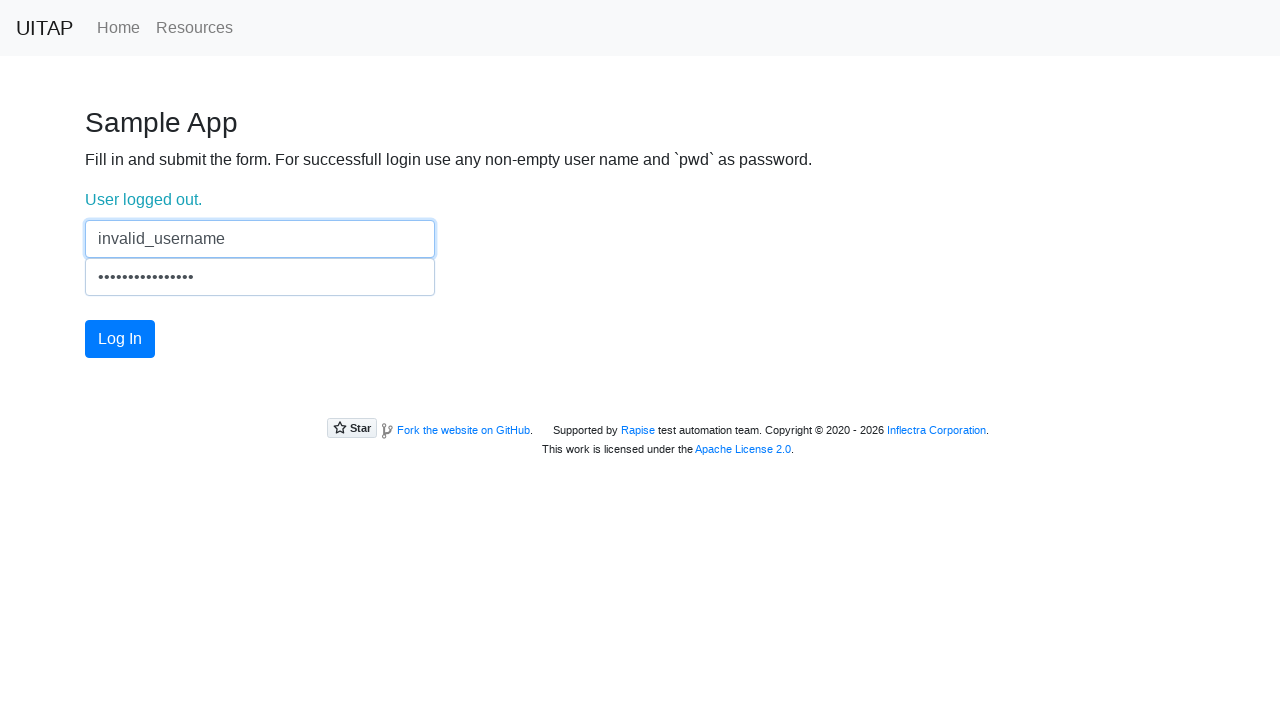

Clicked login button at (120, 339) on #login
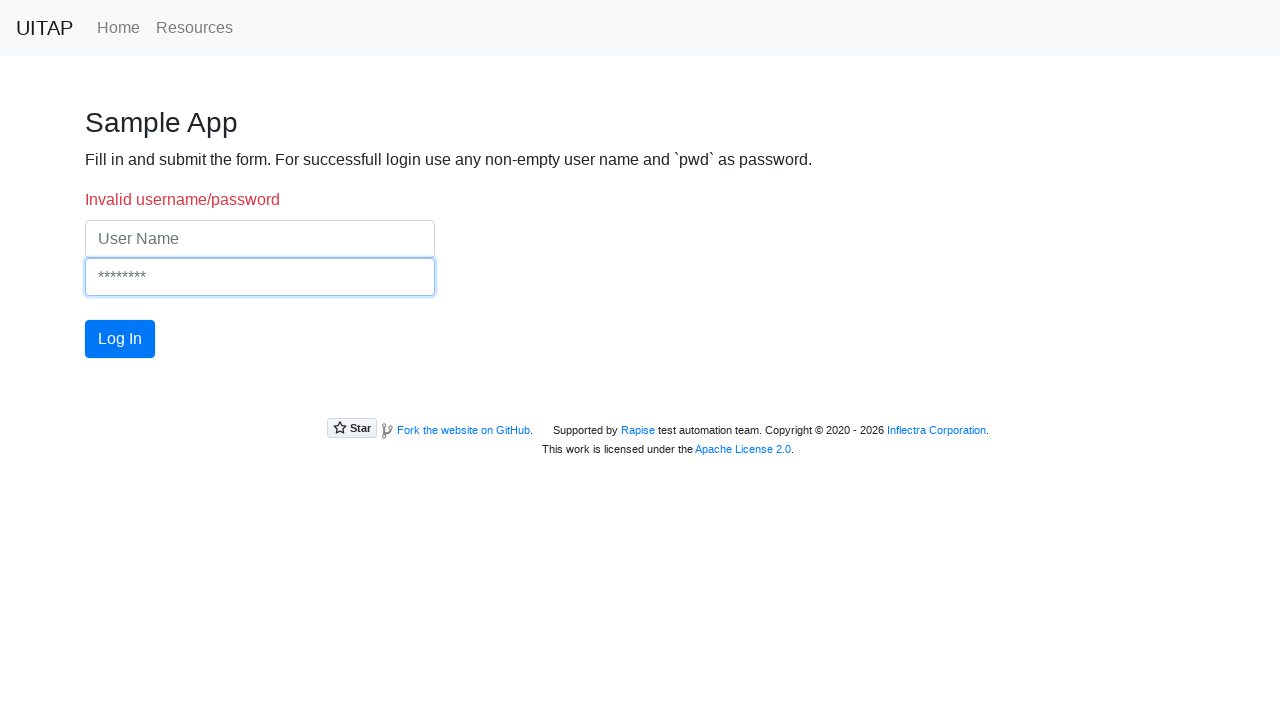

Error message displayed on login status
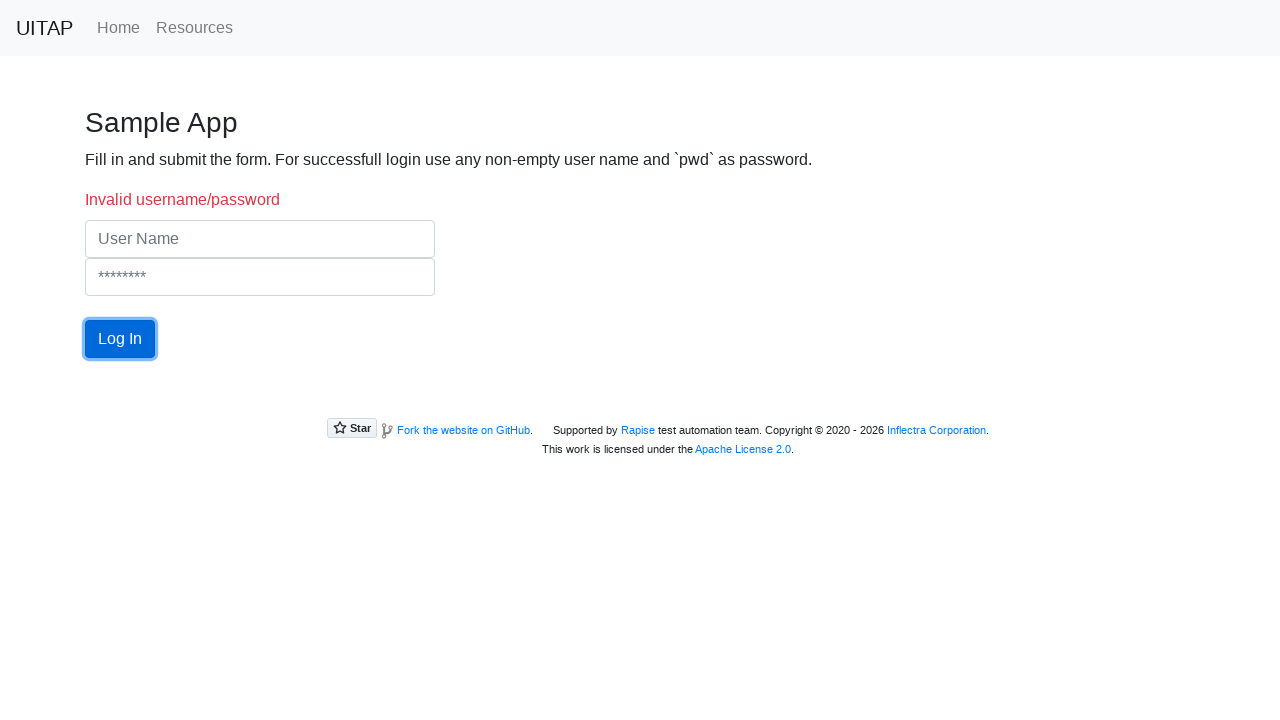

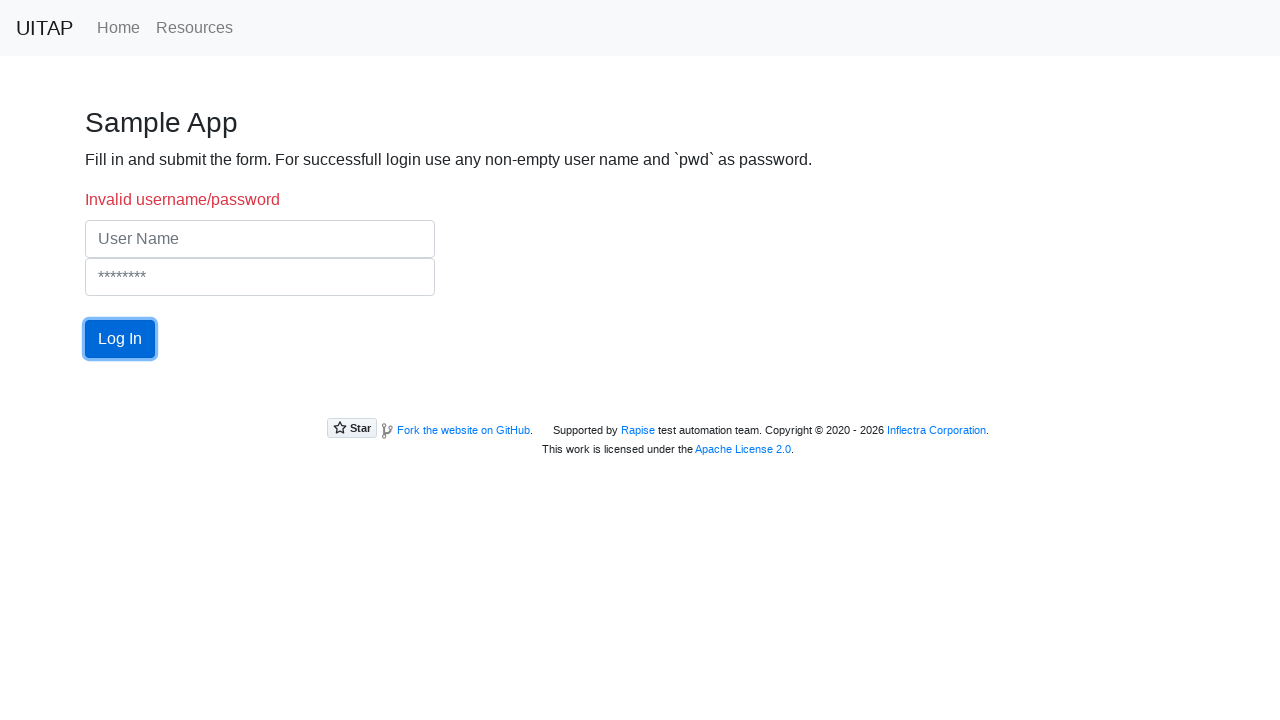